Tests login form validation by first attempting login with invalid credentials to verify error message, then attempting login with valid demo credentials to verify success message

Starting URL: https://the-internet.herokuapp.com/login

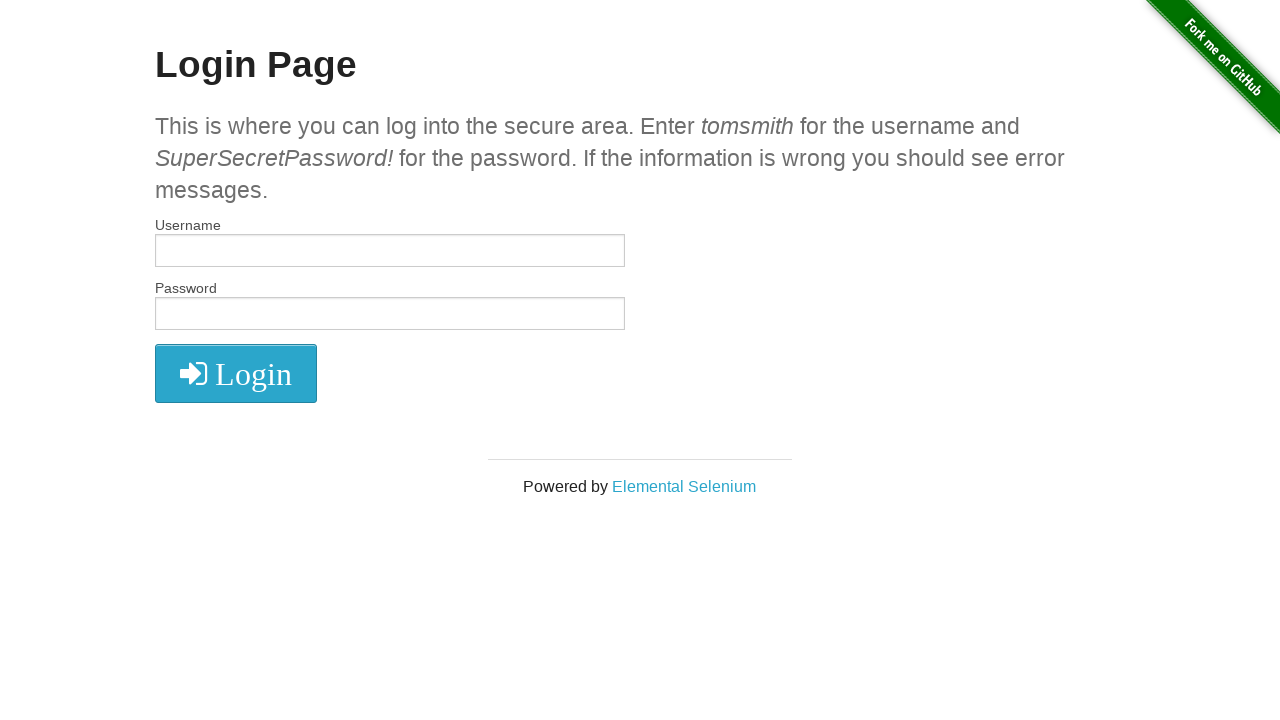

Filled username field with invalid credentials 'wronguser' on #username
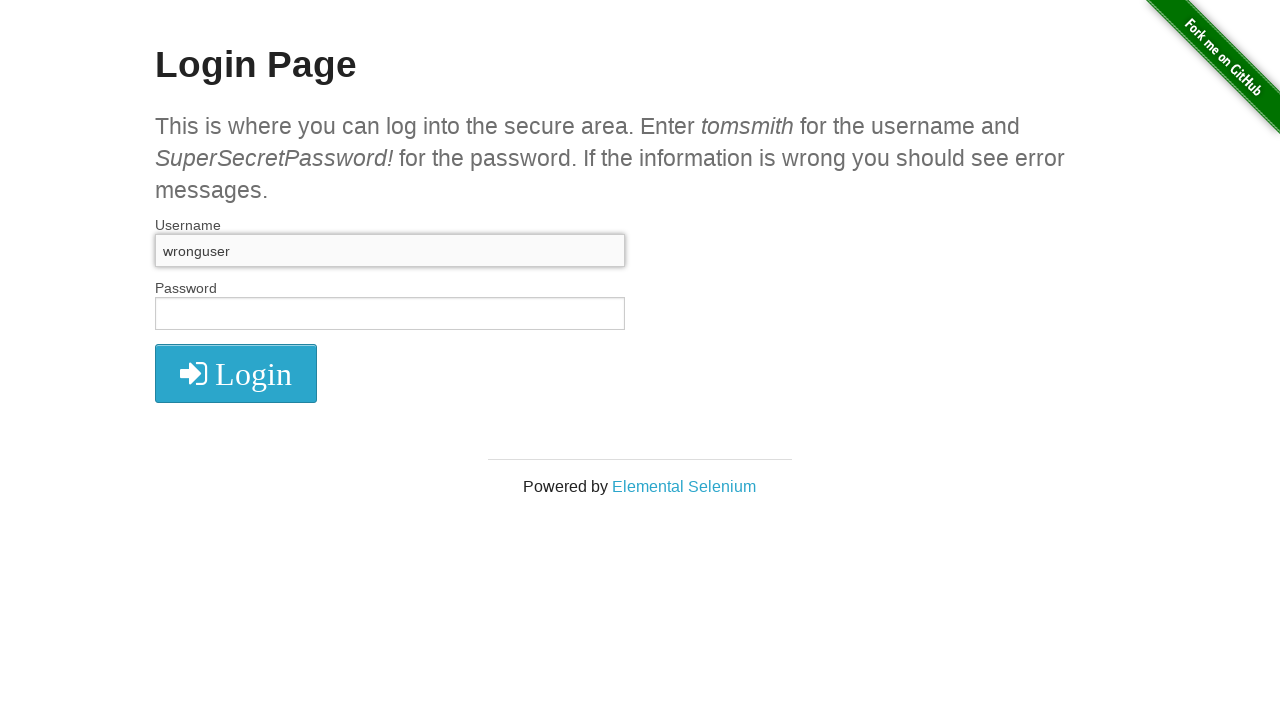

Filled password field with 'SuperSecretPassword!' on #password
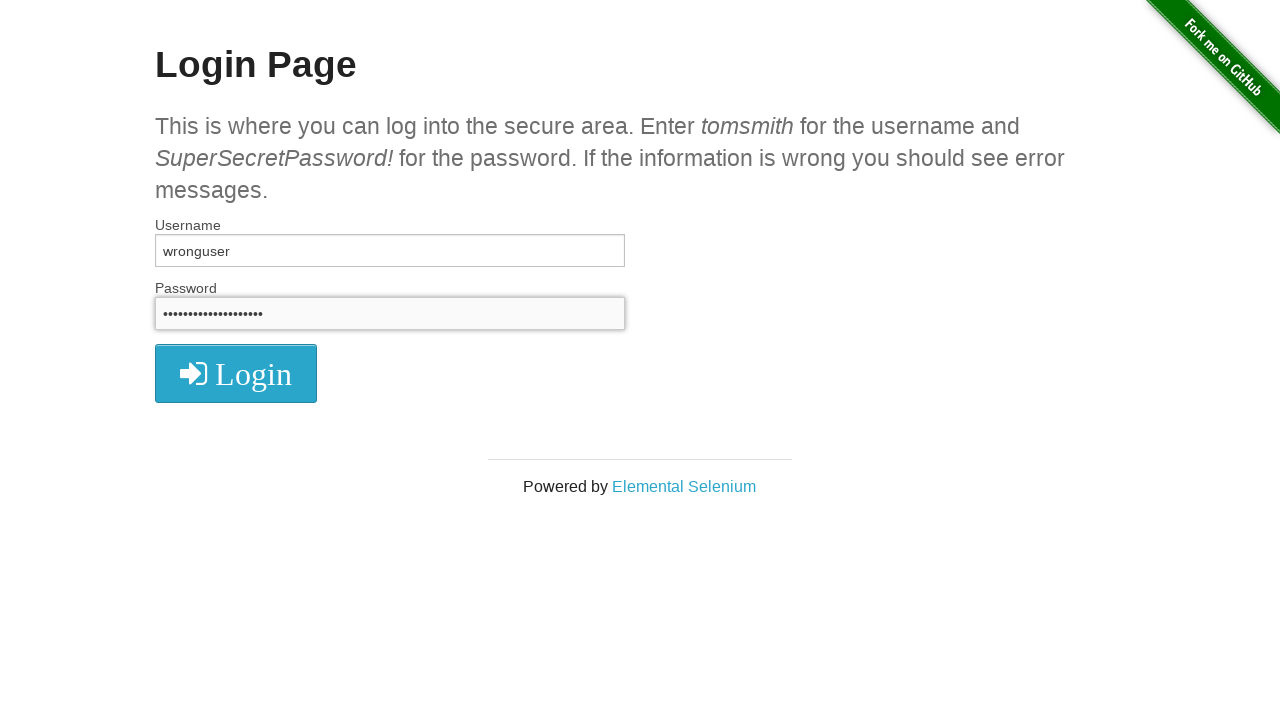

Clicked submit button to attempt login with invalid credentials at (236, 373) on button[type='submit']
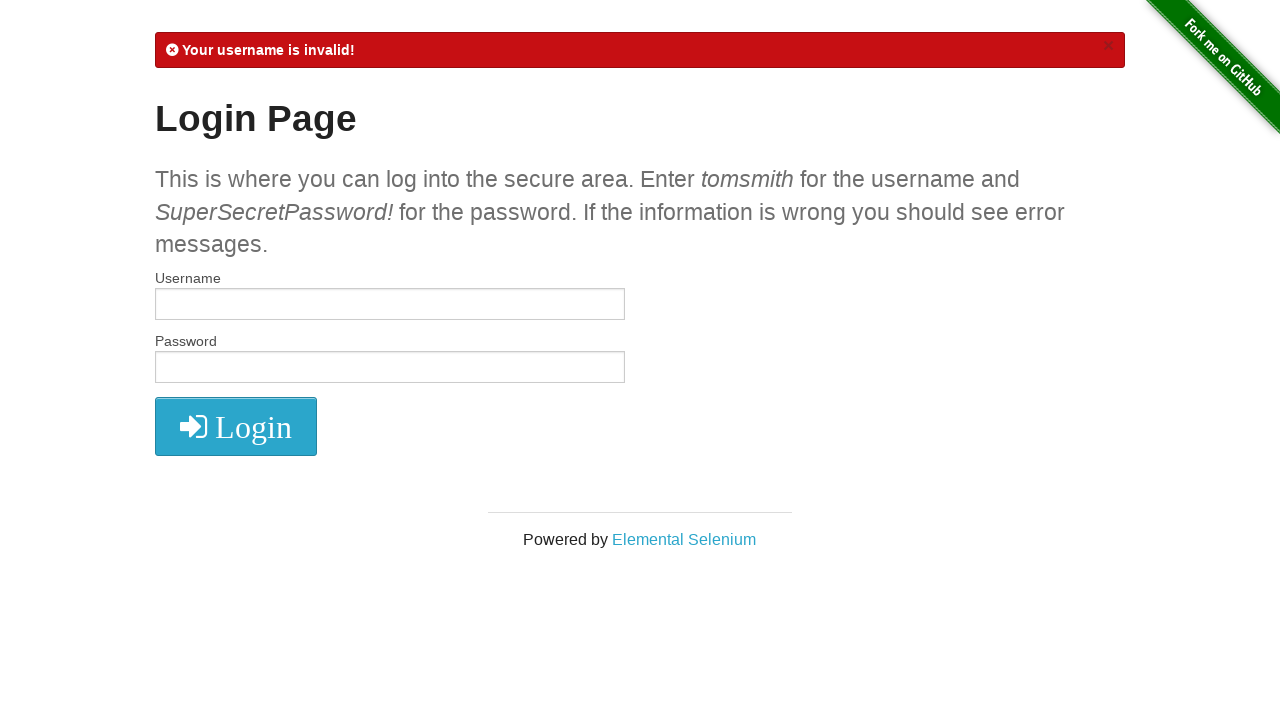

Error message flash element loaded
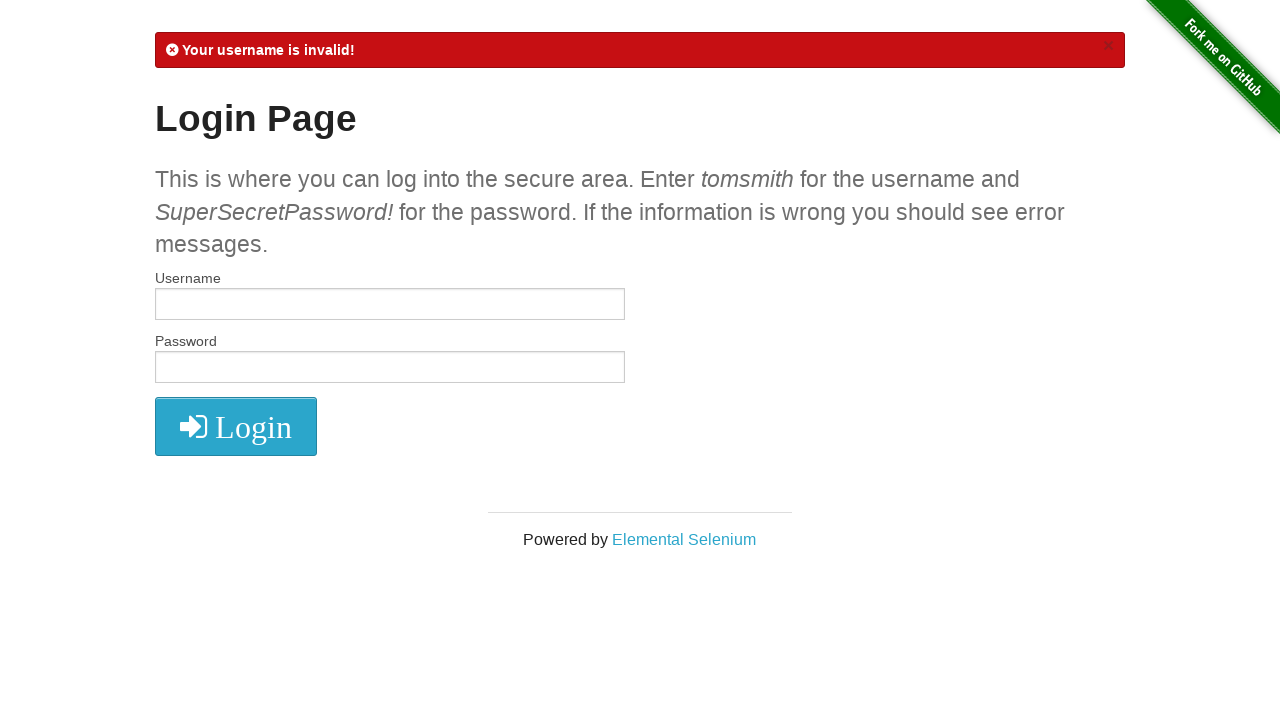

Retrieved error message text
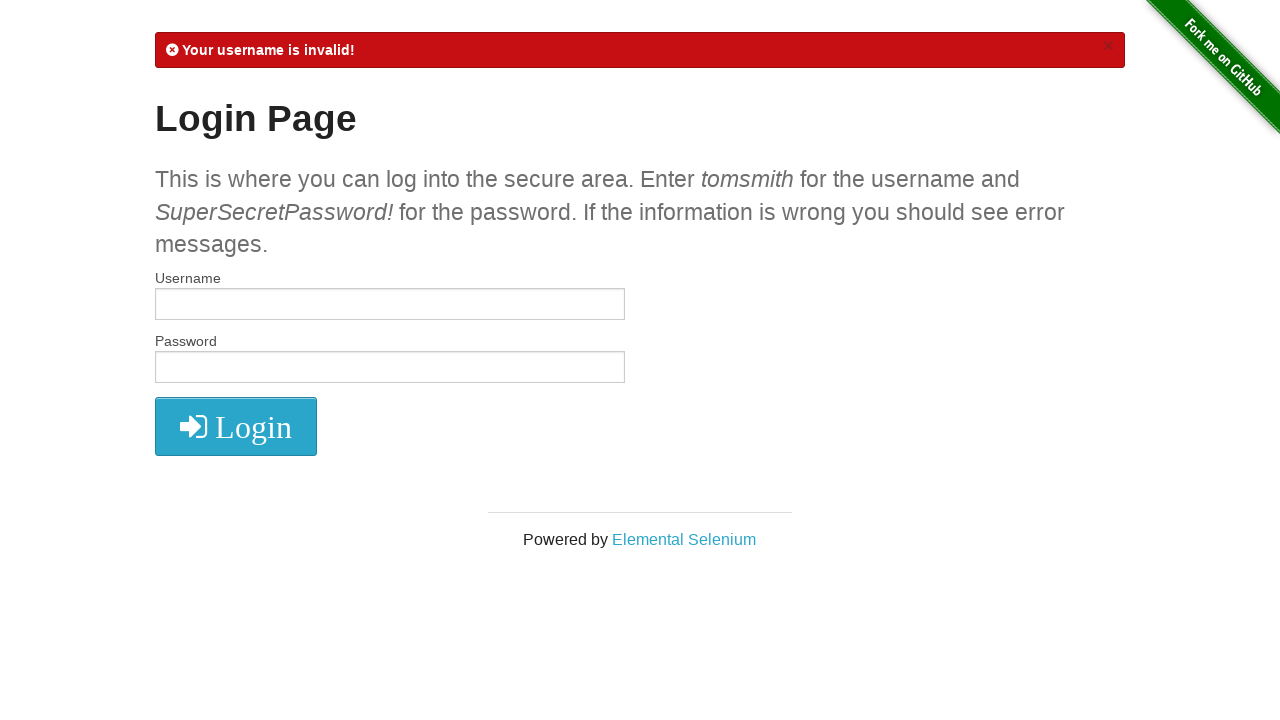

Verified error message contains 'Your username is invalid!'
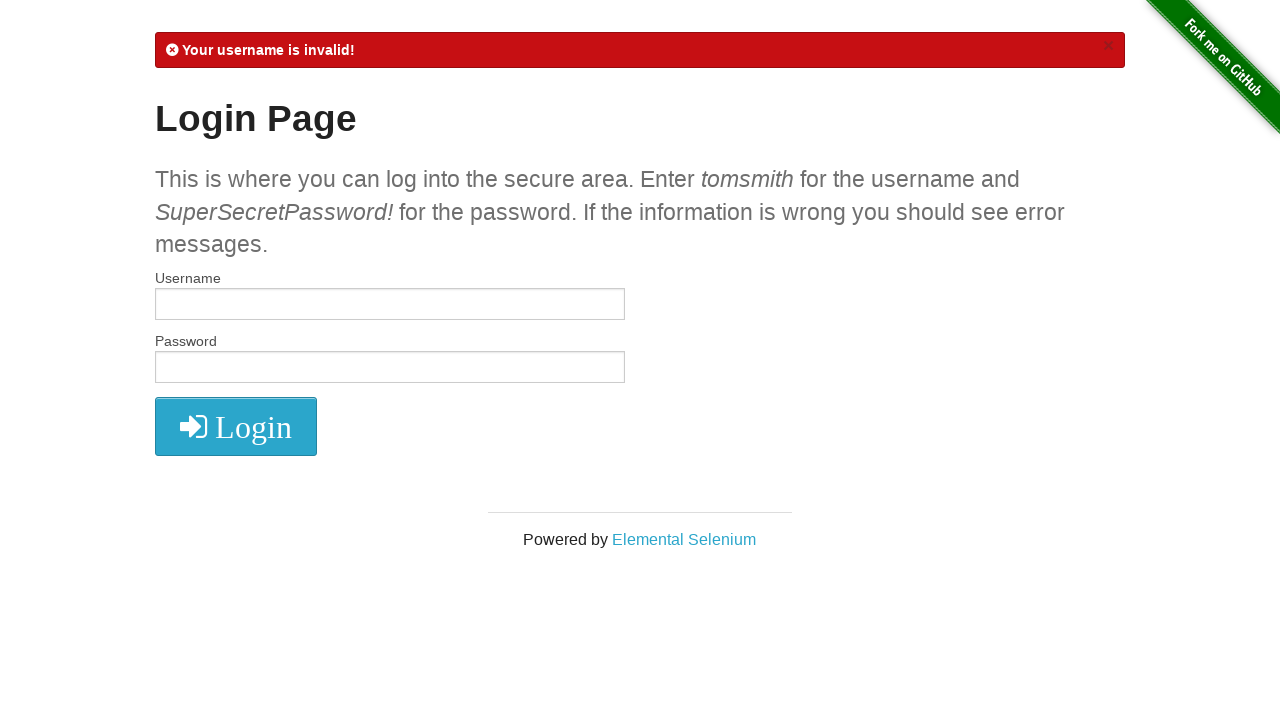

Filled username field with valid demo credentials 'tomsmith' on #username
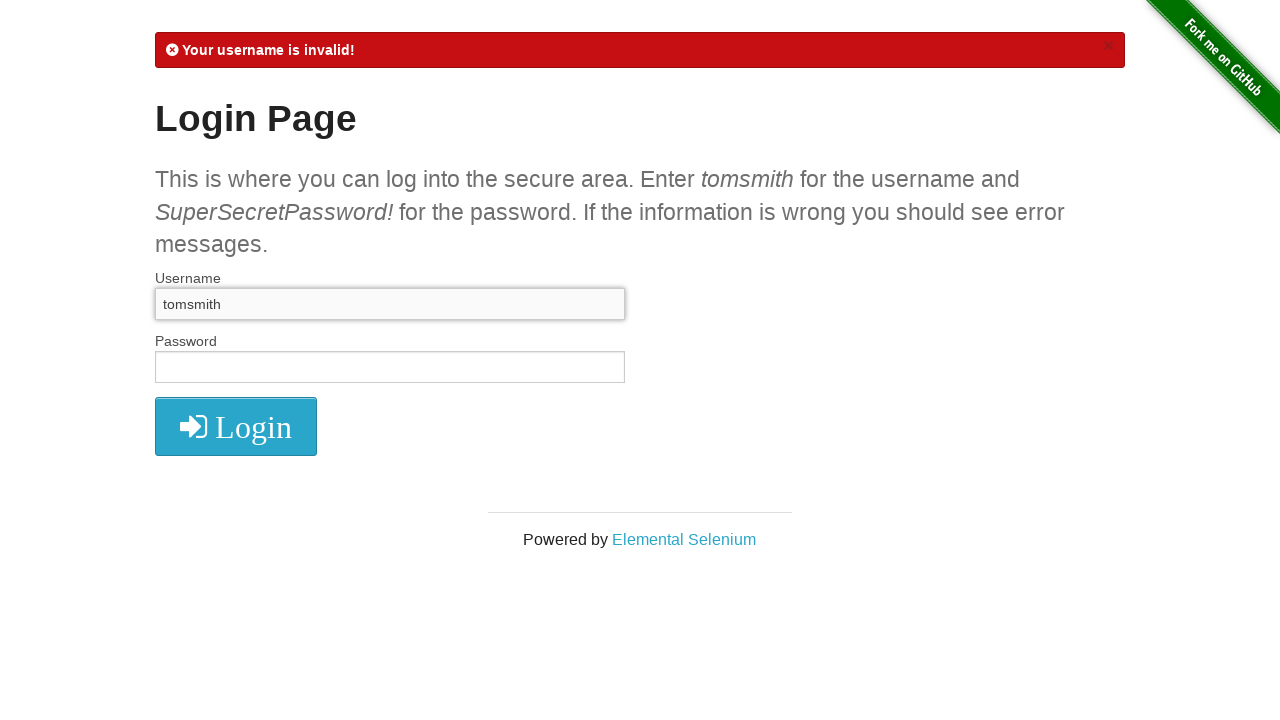

Filled password field with 'SuperSecretPassword!' on #password
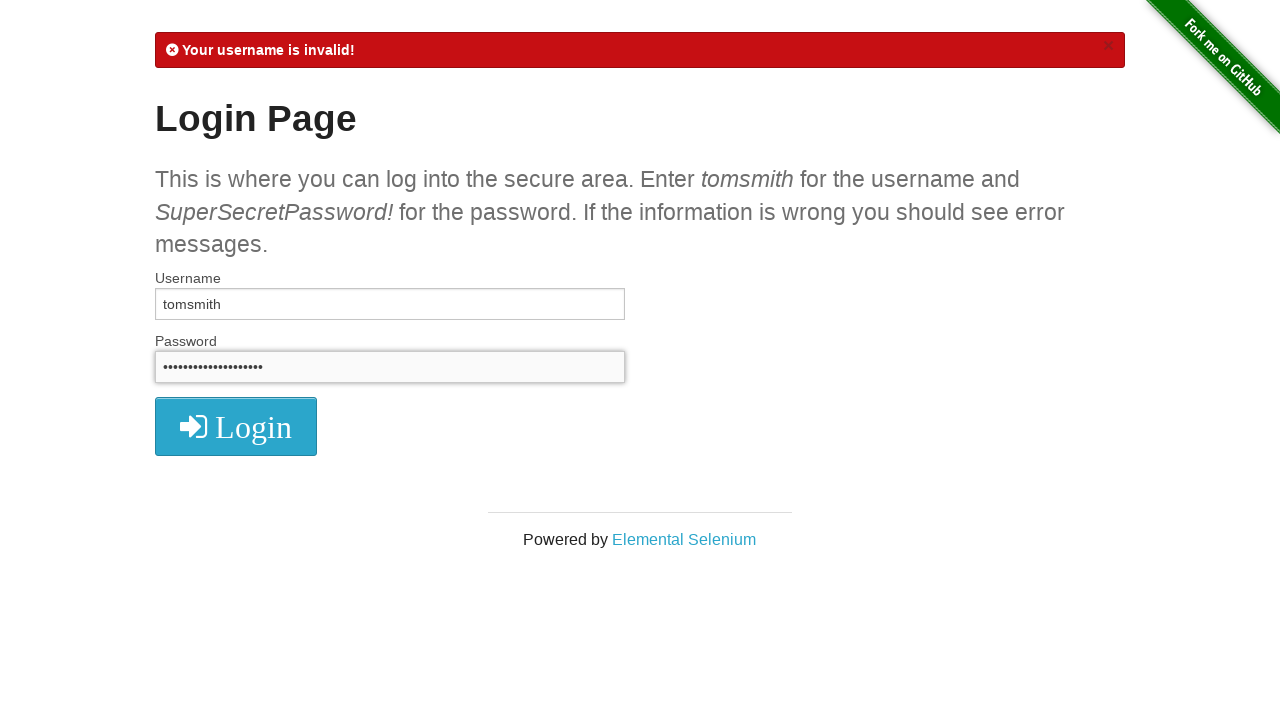

Clicked submit button to attempt login with valid credentials at (236, 427) on button[type='submit']
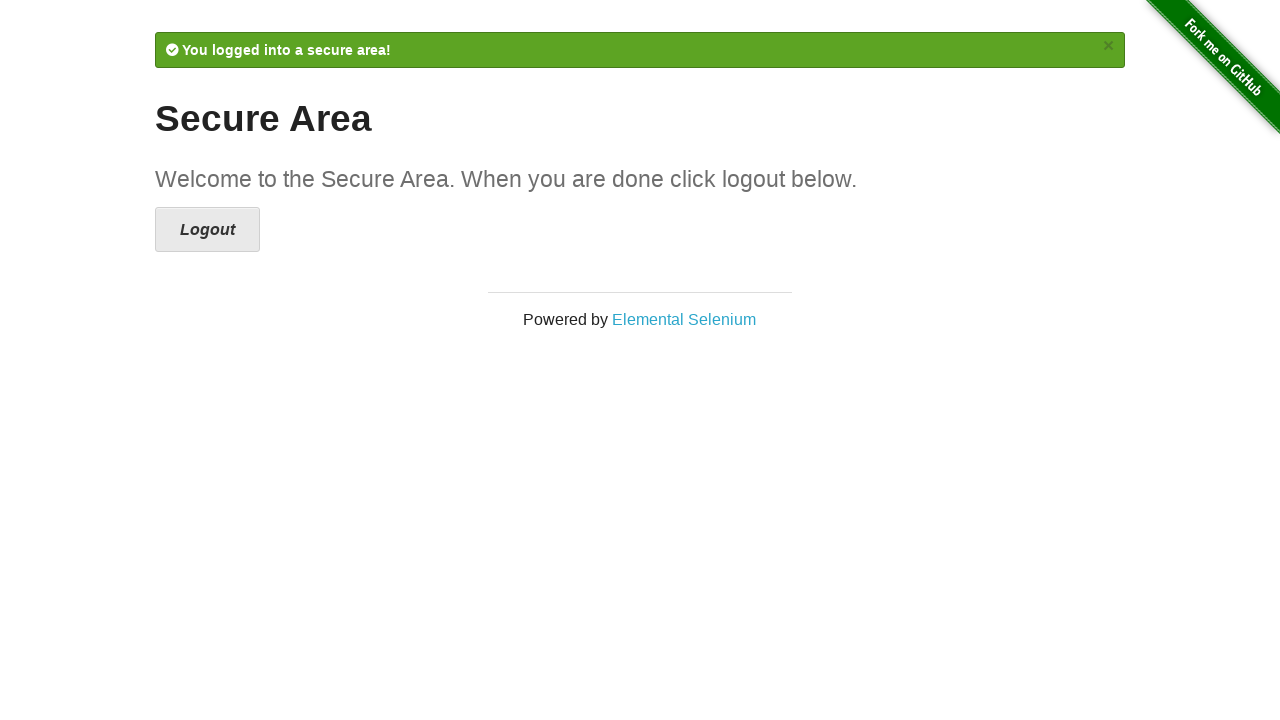

Success message flash element loaded
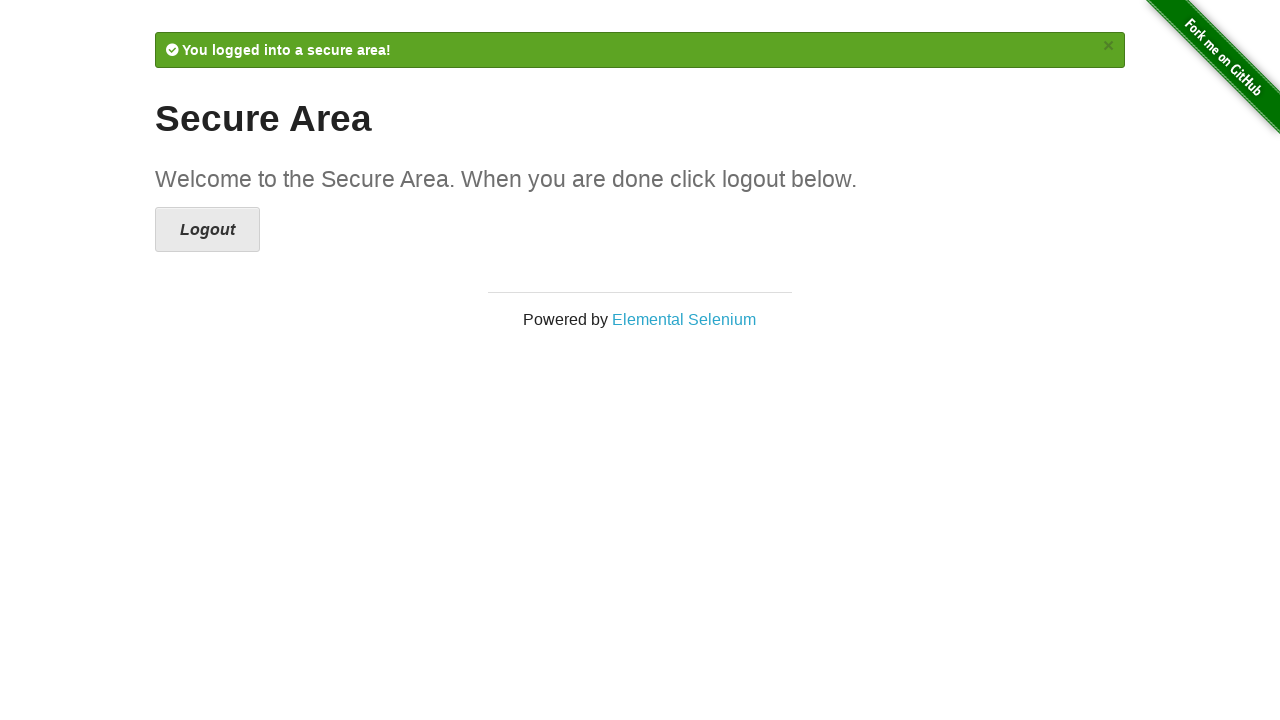

Retrieved success message text
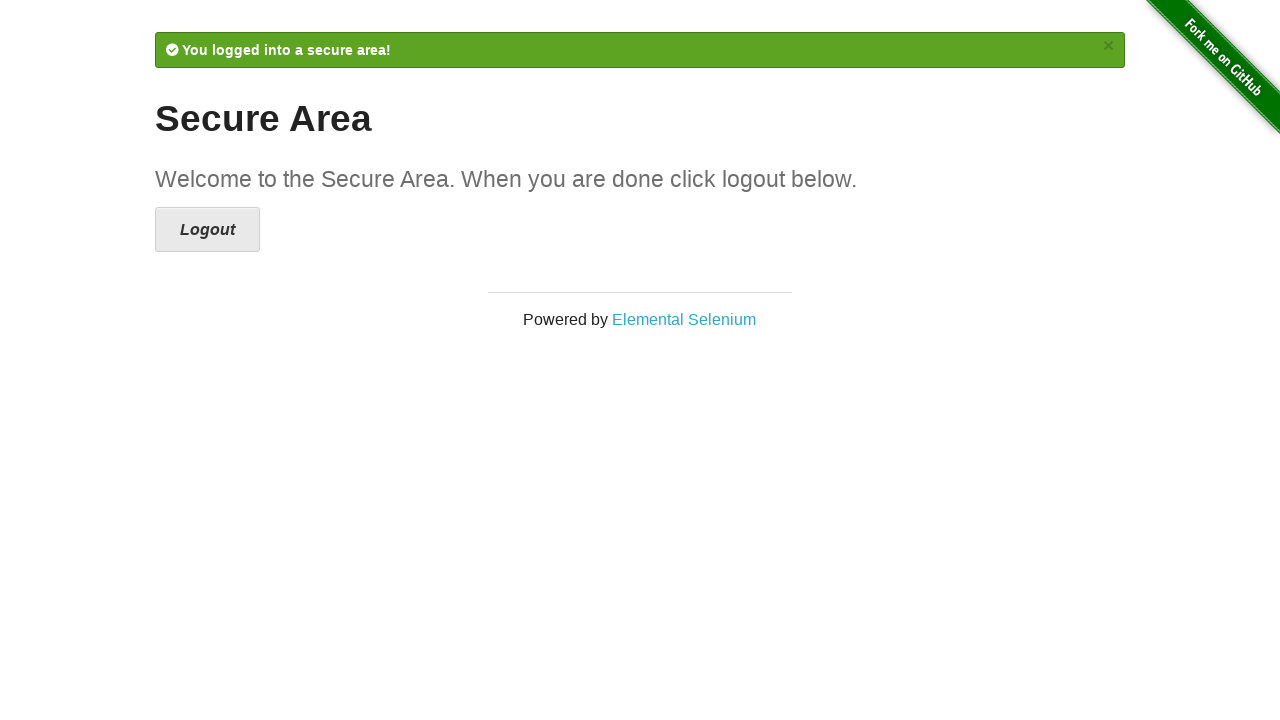

Verified success message contains 'You logged into a secure area!'
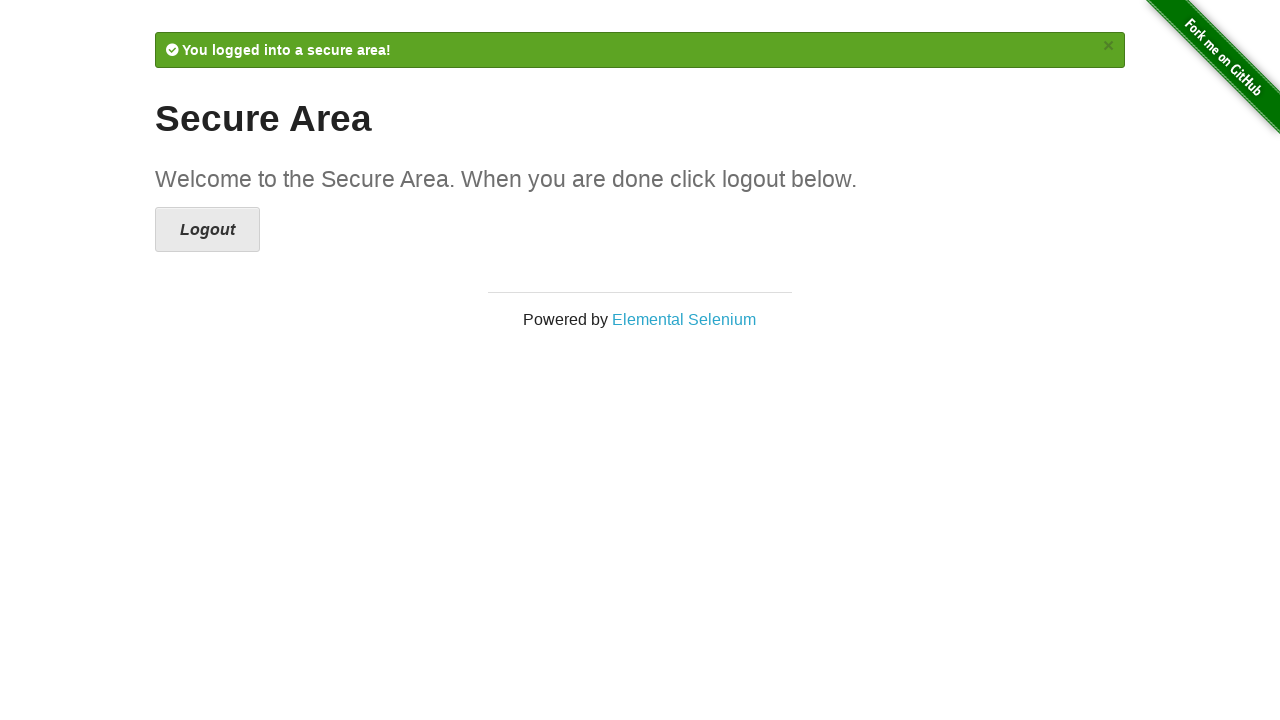

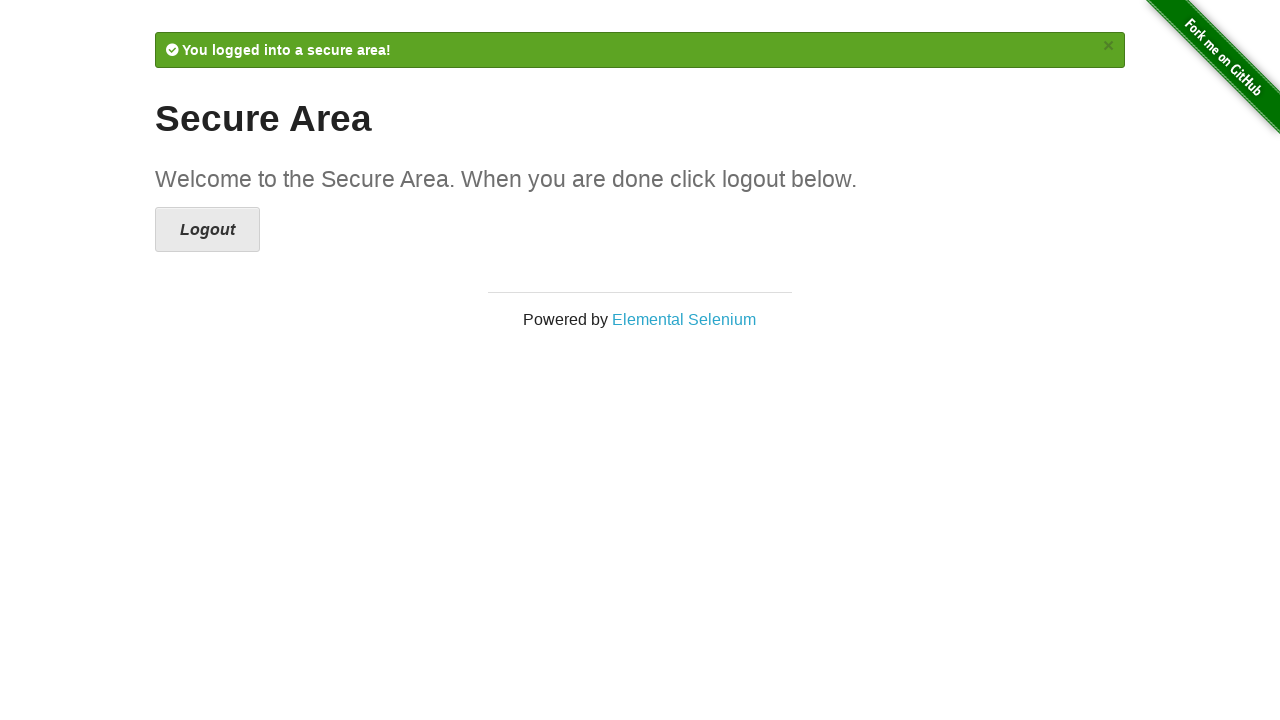